Clicks the login link on the homepage to navigate to the login page and verifies the login page title

Starting URL: https://www.securite.jp

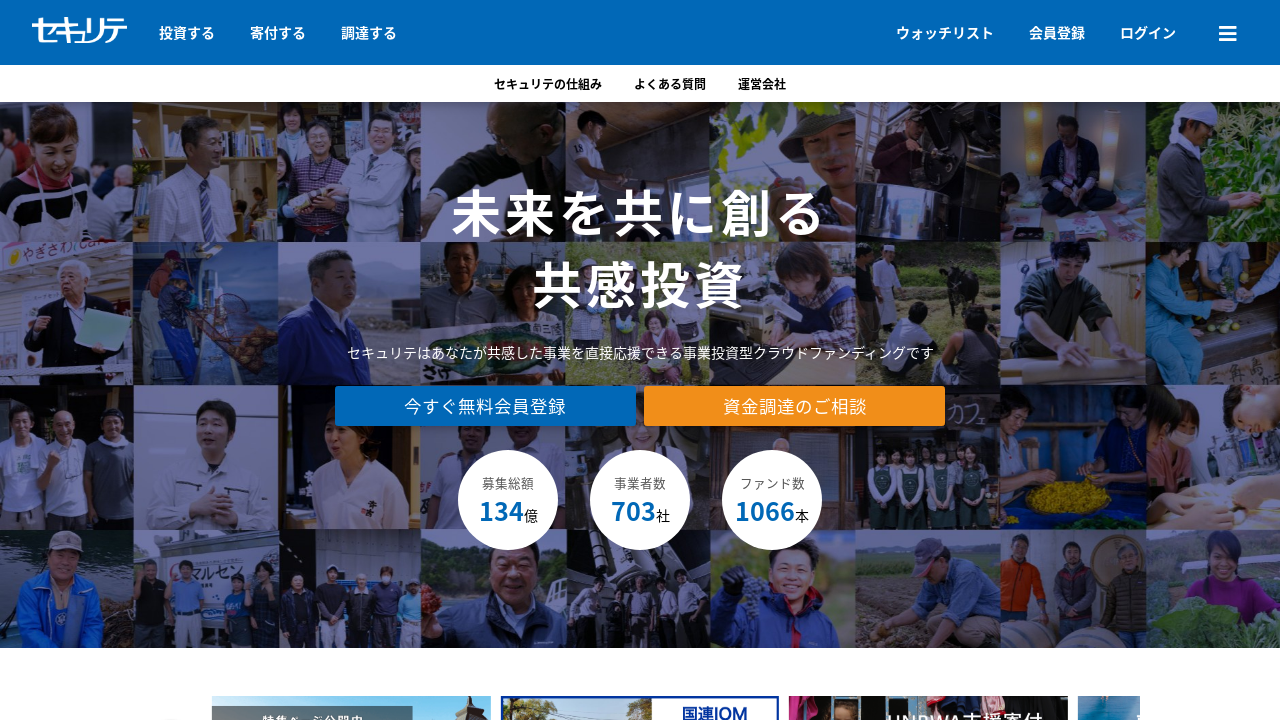

Clicked the login link on the homepage at (1148, 32) on text=ログイン
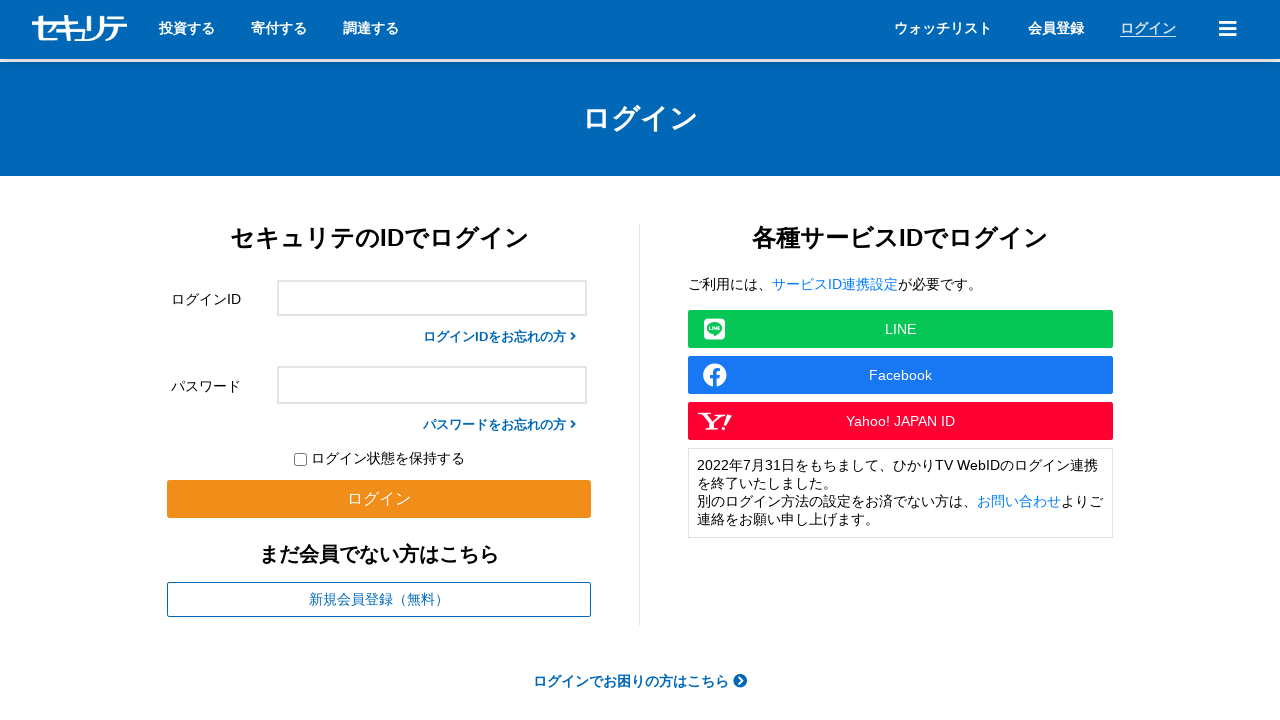

Login page loaded and title updated
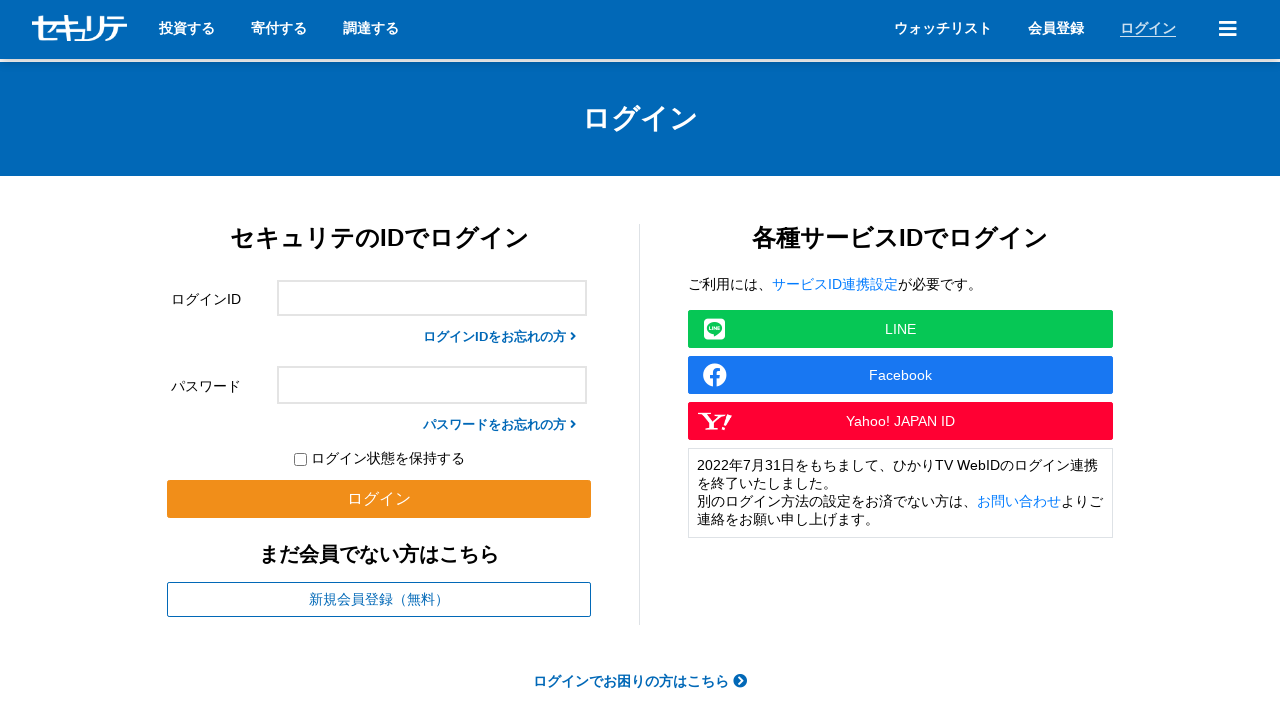

Retrieved page title: 'ログイン｜セキュリテ'
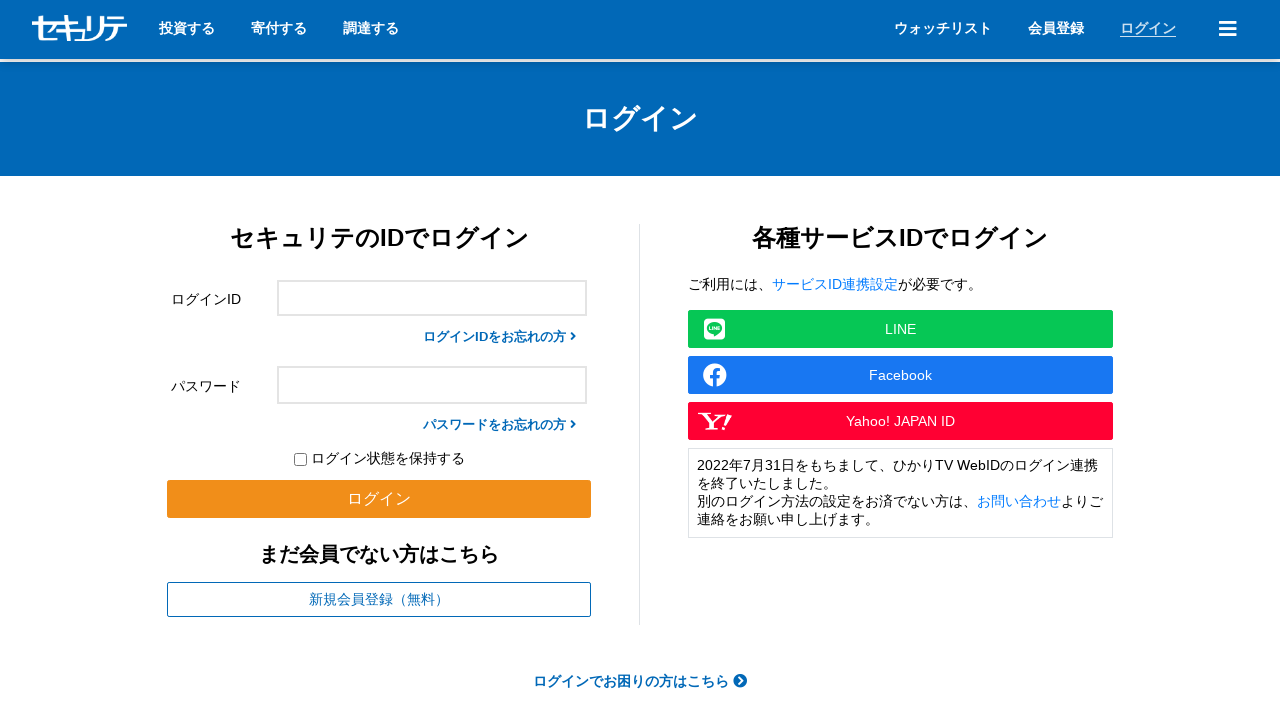

Verified that the login page title is correct
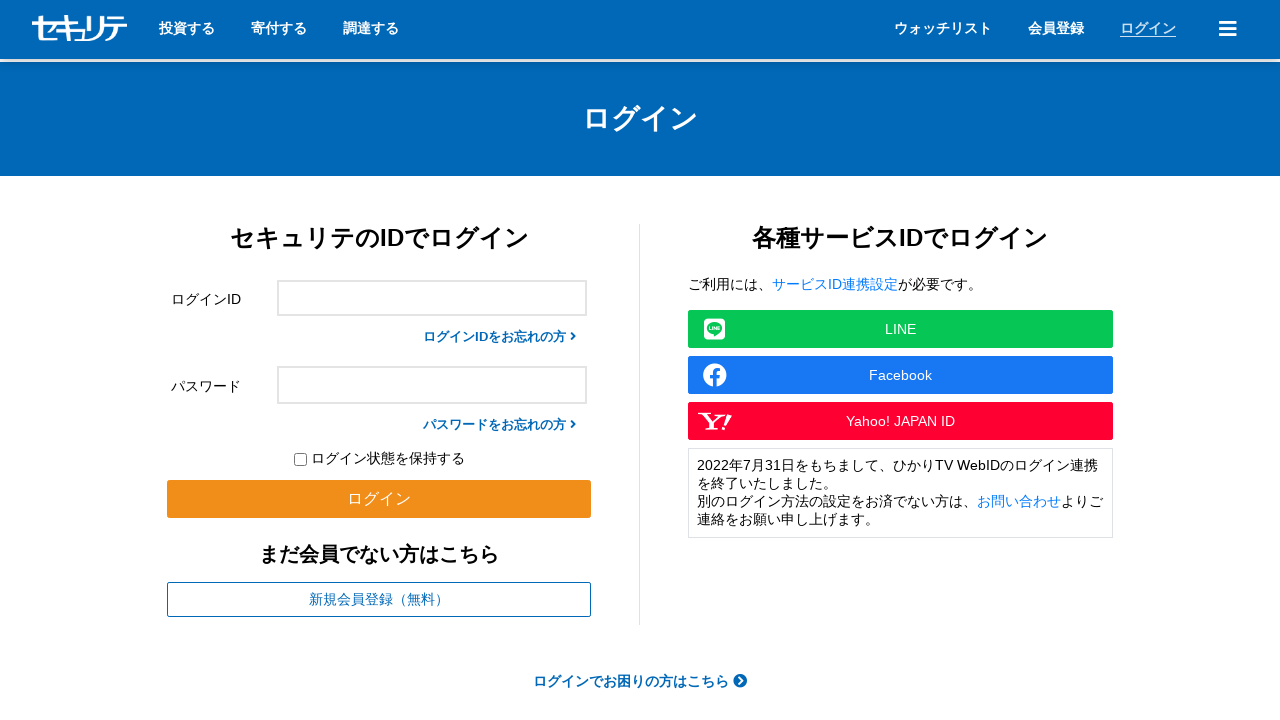

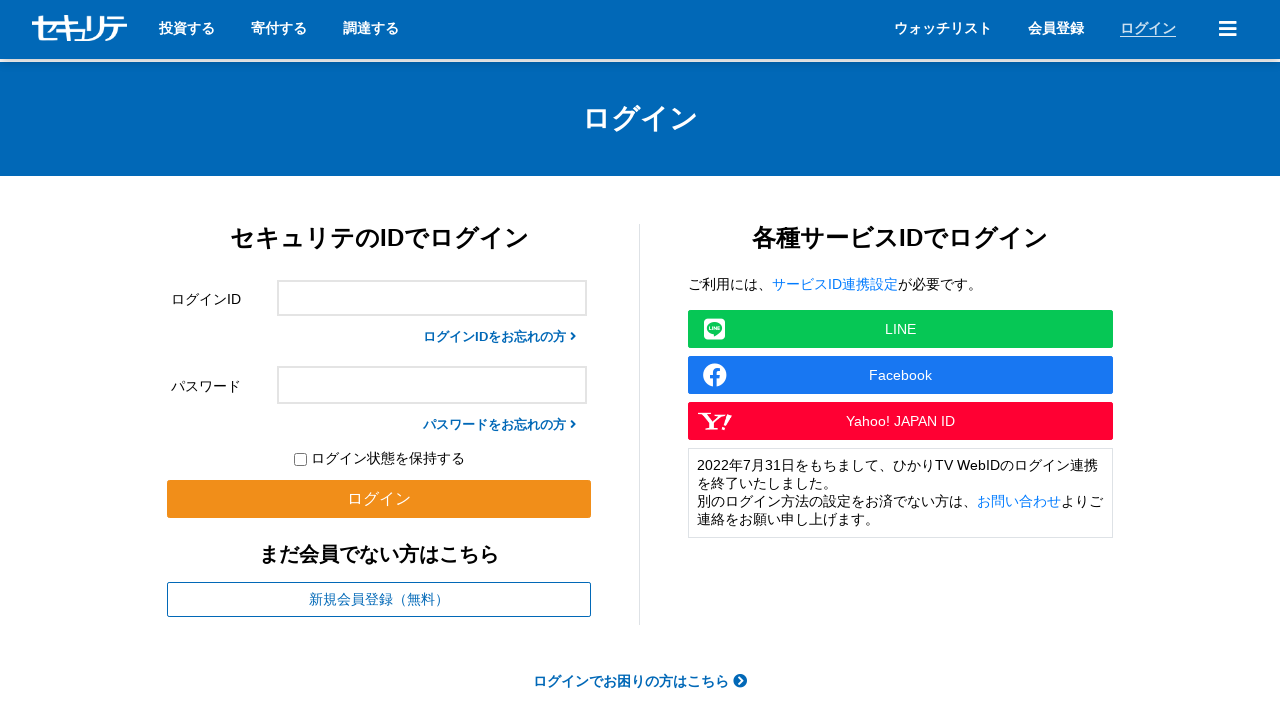